Tests left-click on dropdown menu button to open it

Starting URL: https://bonigarcia.dev/selenium-webdriver-java/dropdown-menu.html

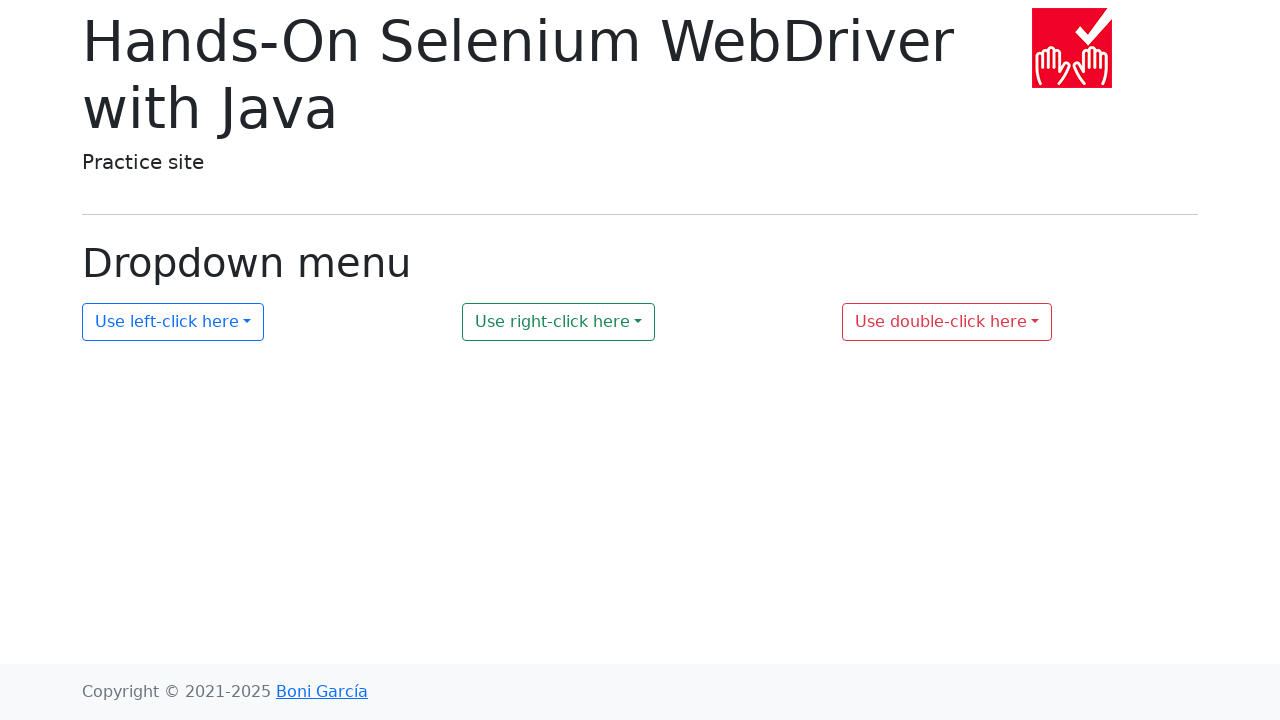

Navigated to dropdown menu test page
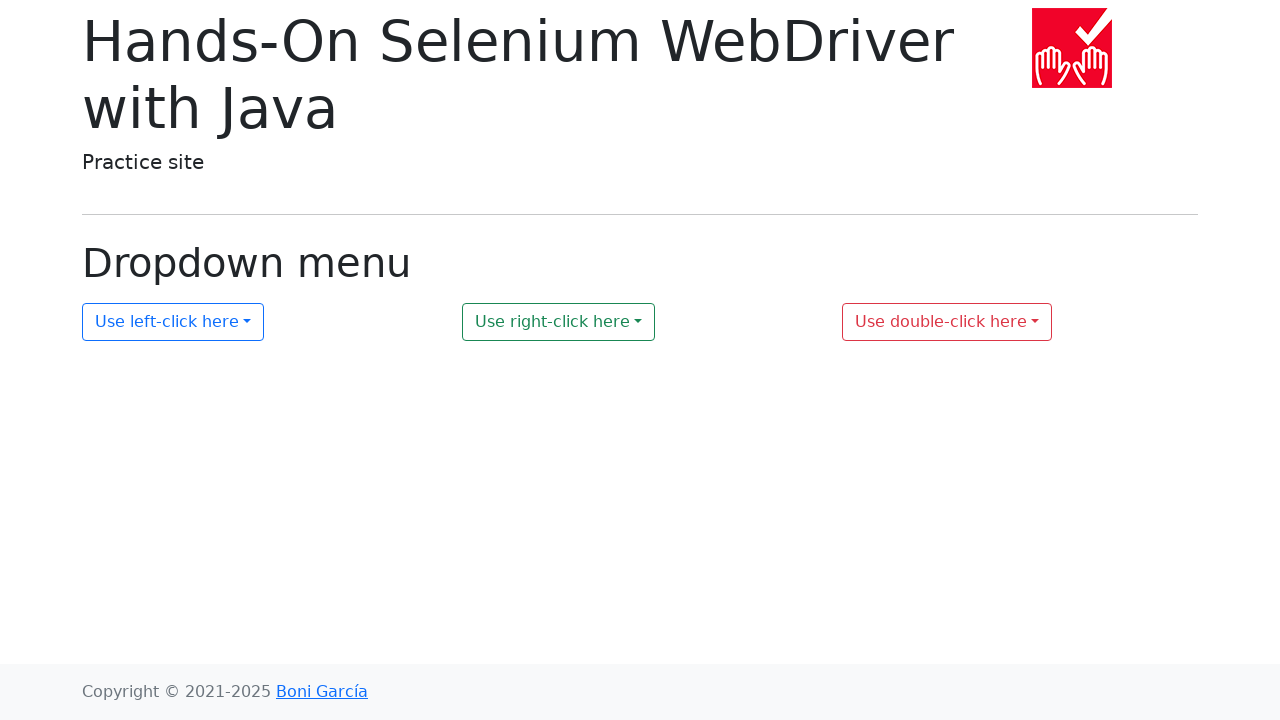

Left-clicked on the first dropdown menu button to open it at (173, 322) on #my-dropdown-1
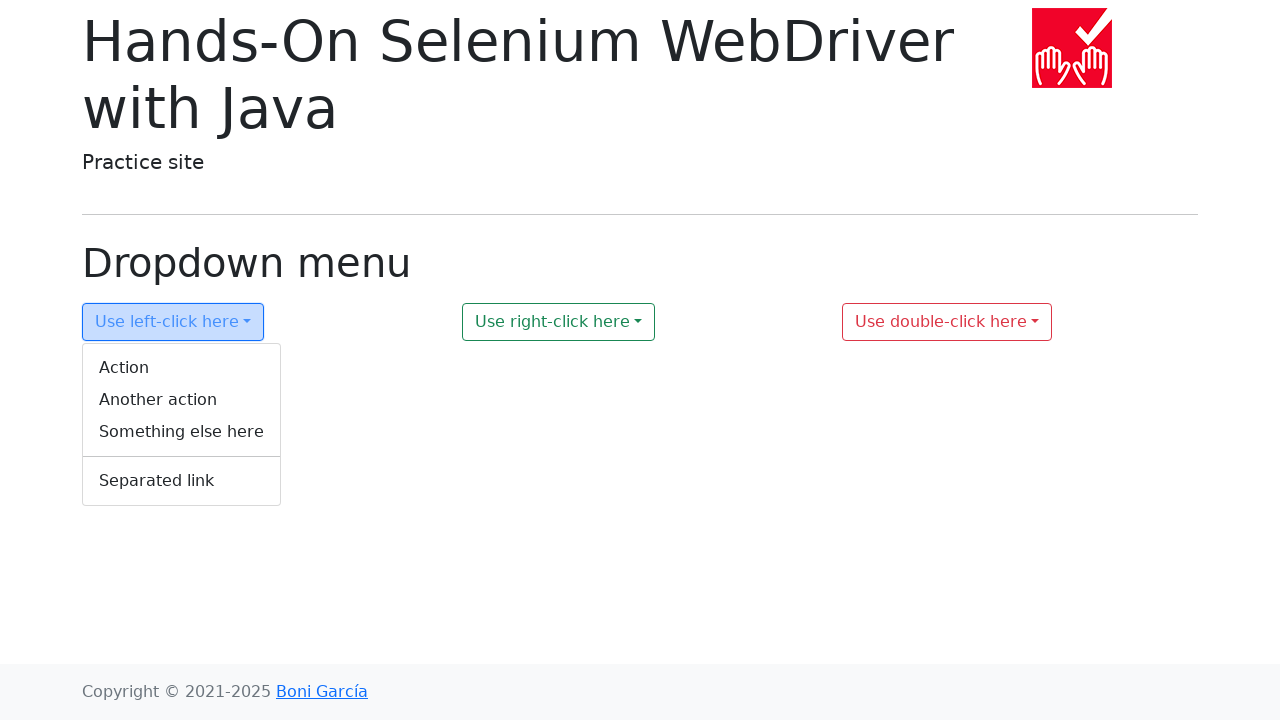

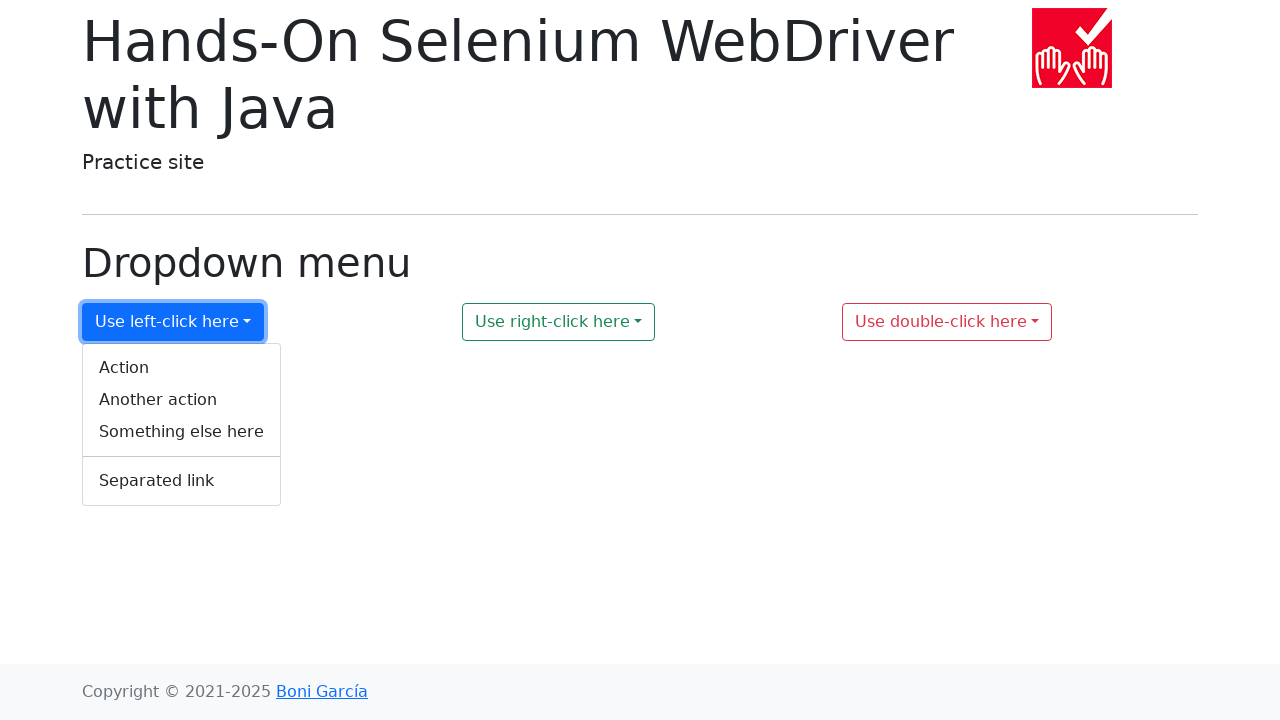